Tests the search functionality on a Selenium practice e-commerce site by typing "ca" in the search box and verifying that 4 visible products are displayed in the results.

Starting URL: https://rahulshettyacademy.com/seleniumPractise/#/

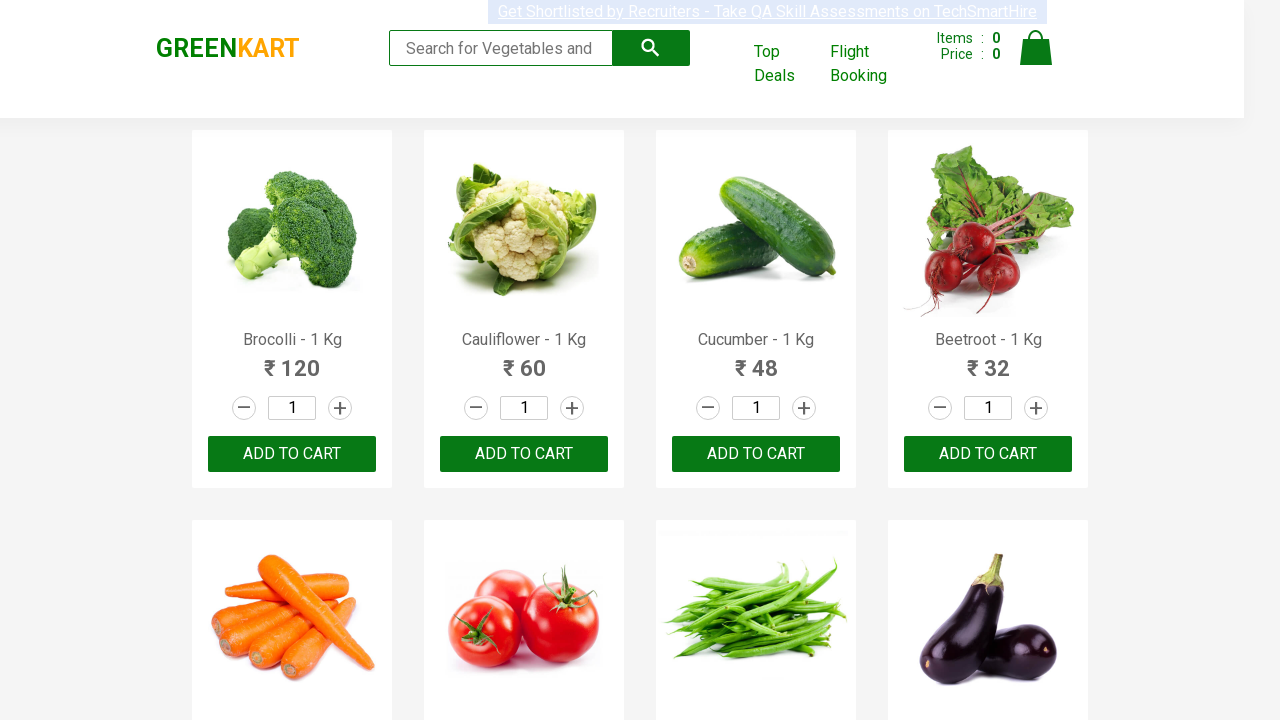

Typed 'ca' in the search box on .search-keyword
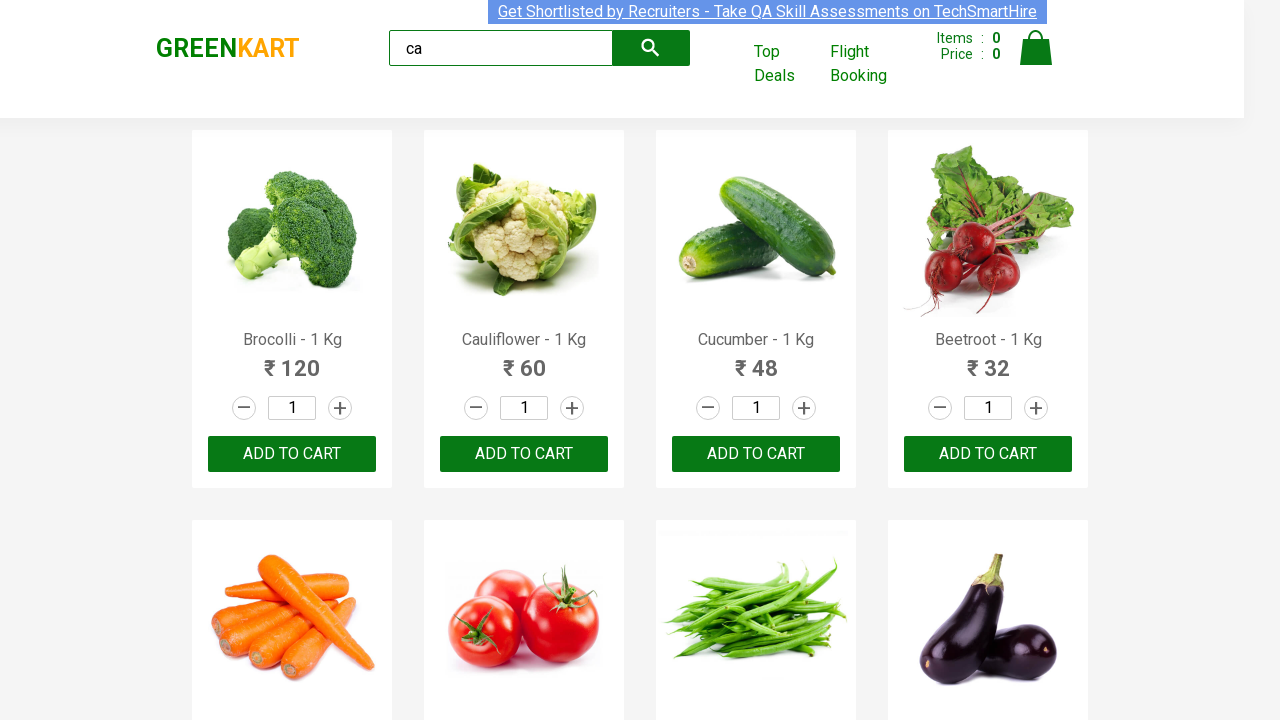

Waited 2 seconds for search results to update
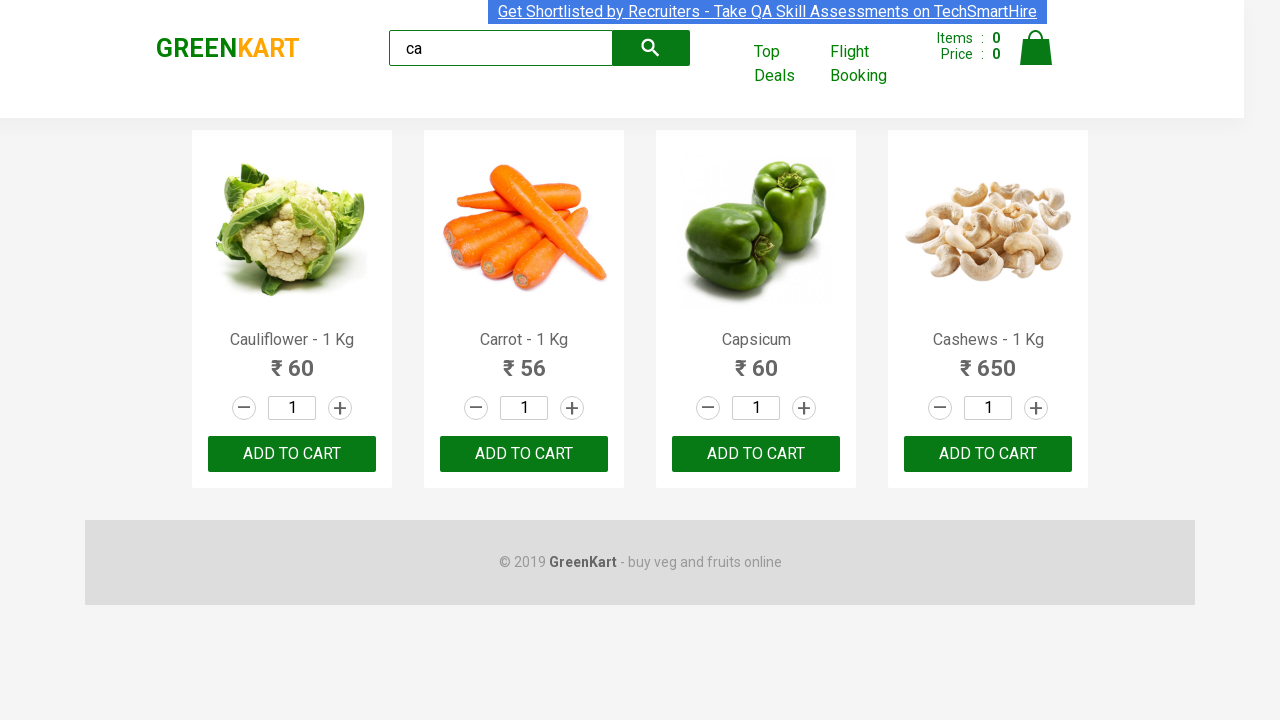

Located all visible products
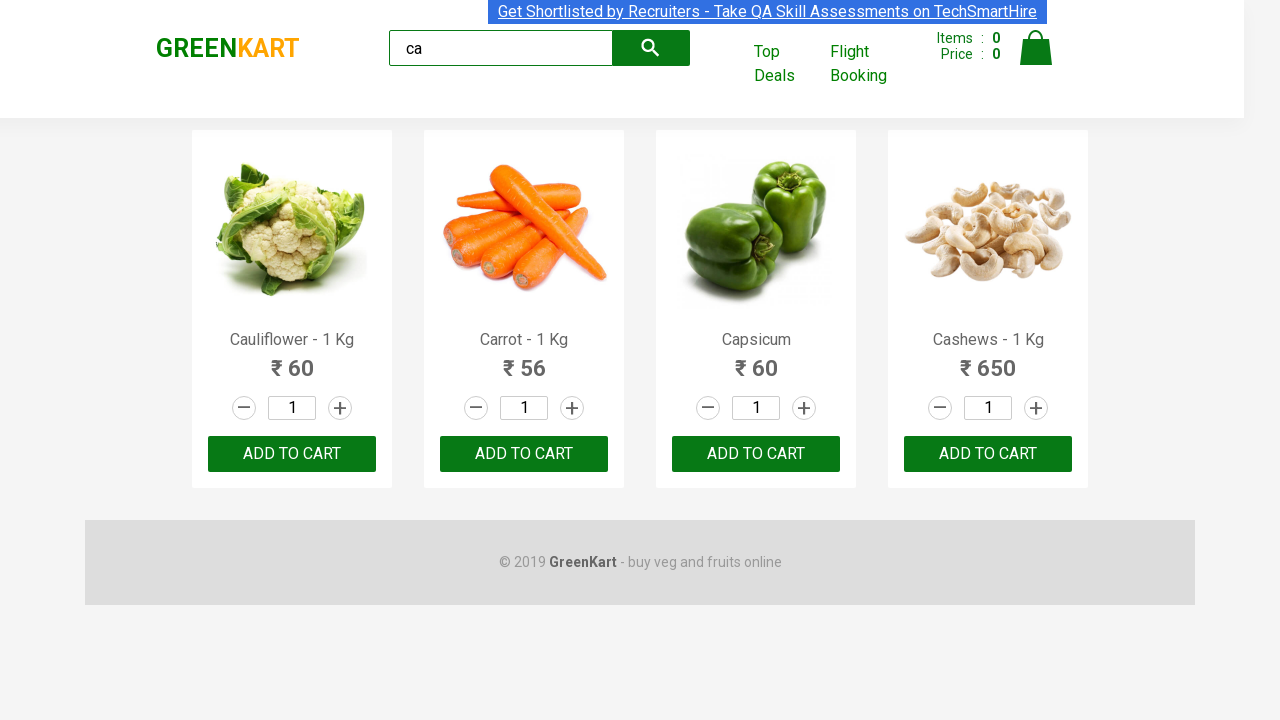

Verified that 4 visible products are displayed in search results
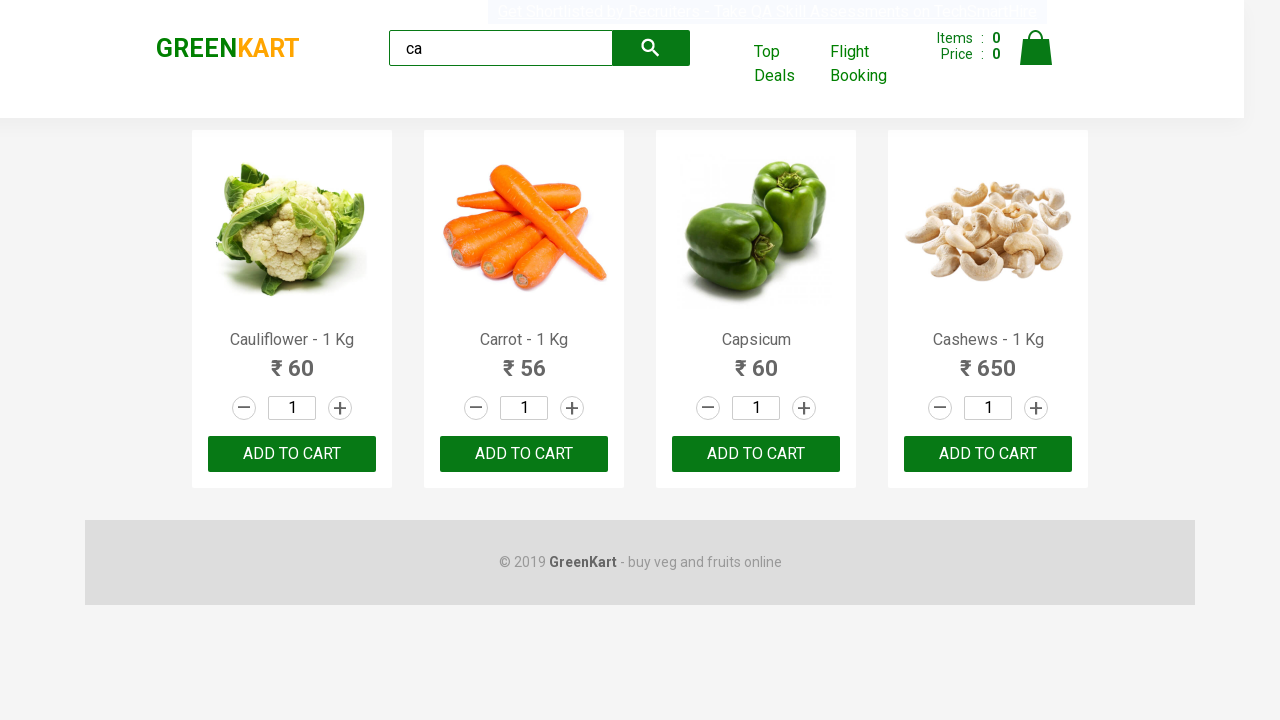

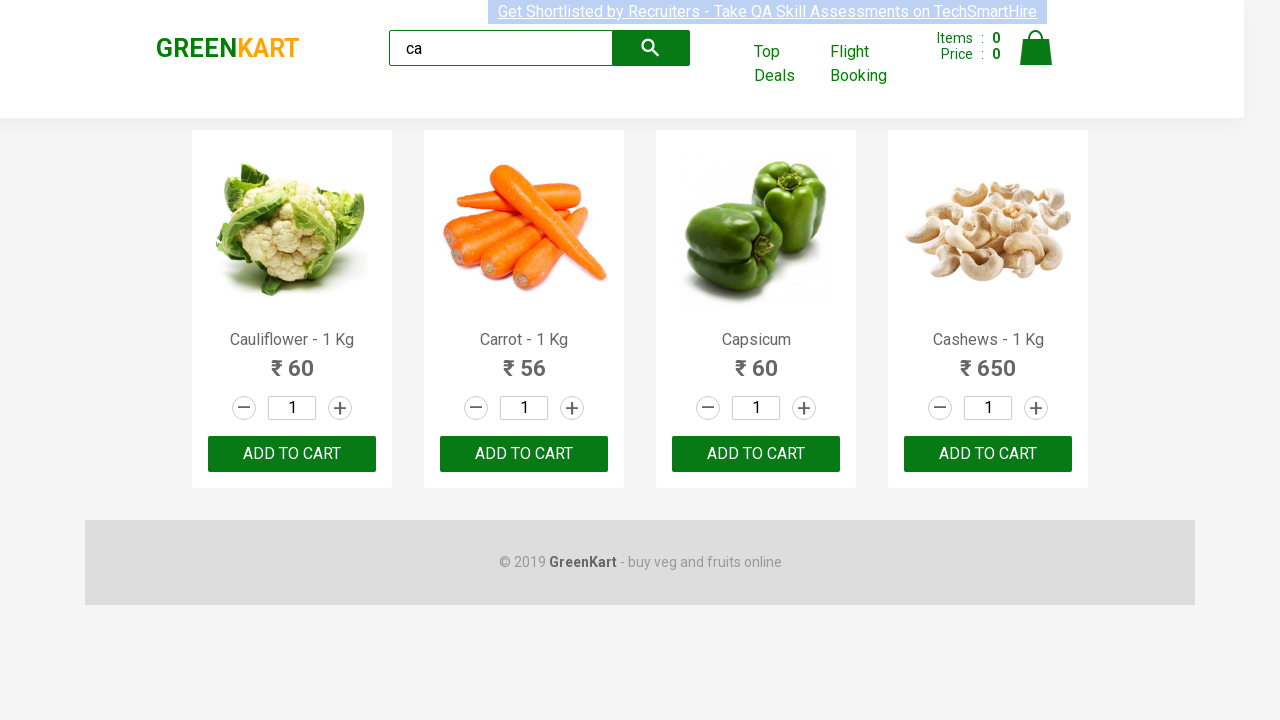